Tests drag and drop functionality by dragging an element from source to target location within an iframe

Starting URL: http://jqueryui.com/droppable/

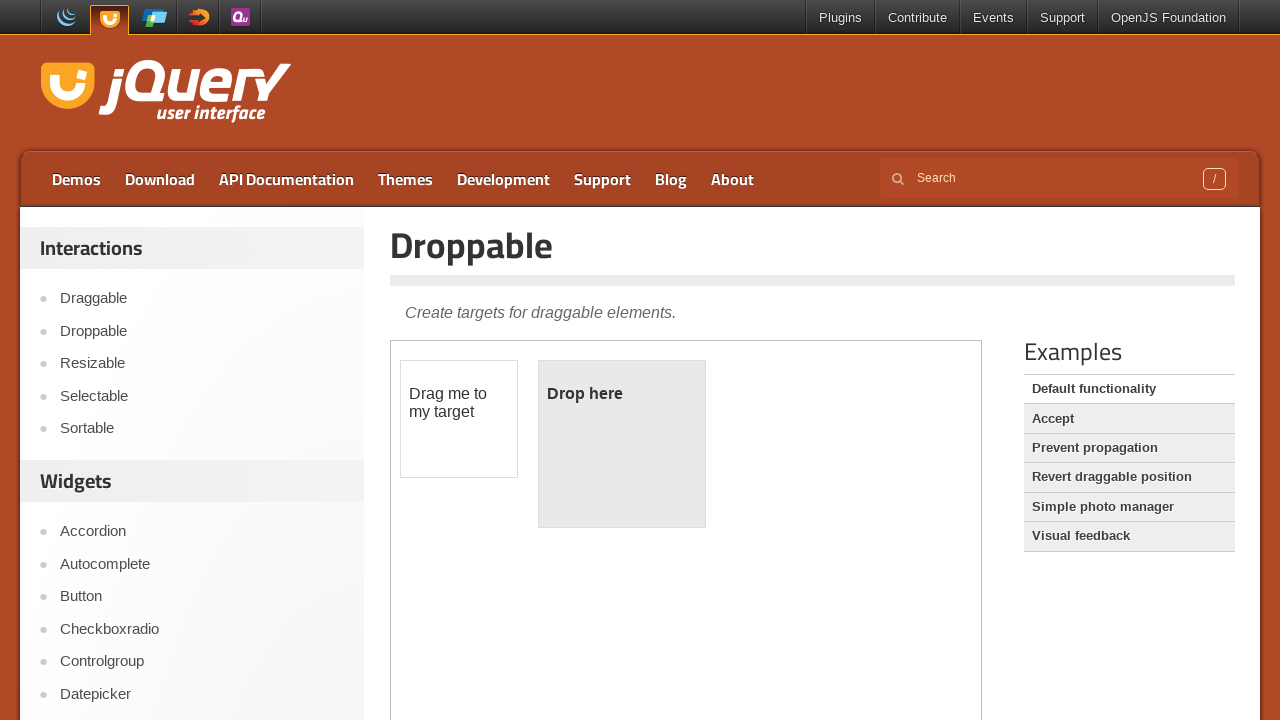

Located iframe containing drag and drop demo
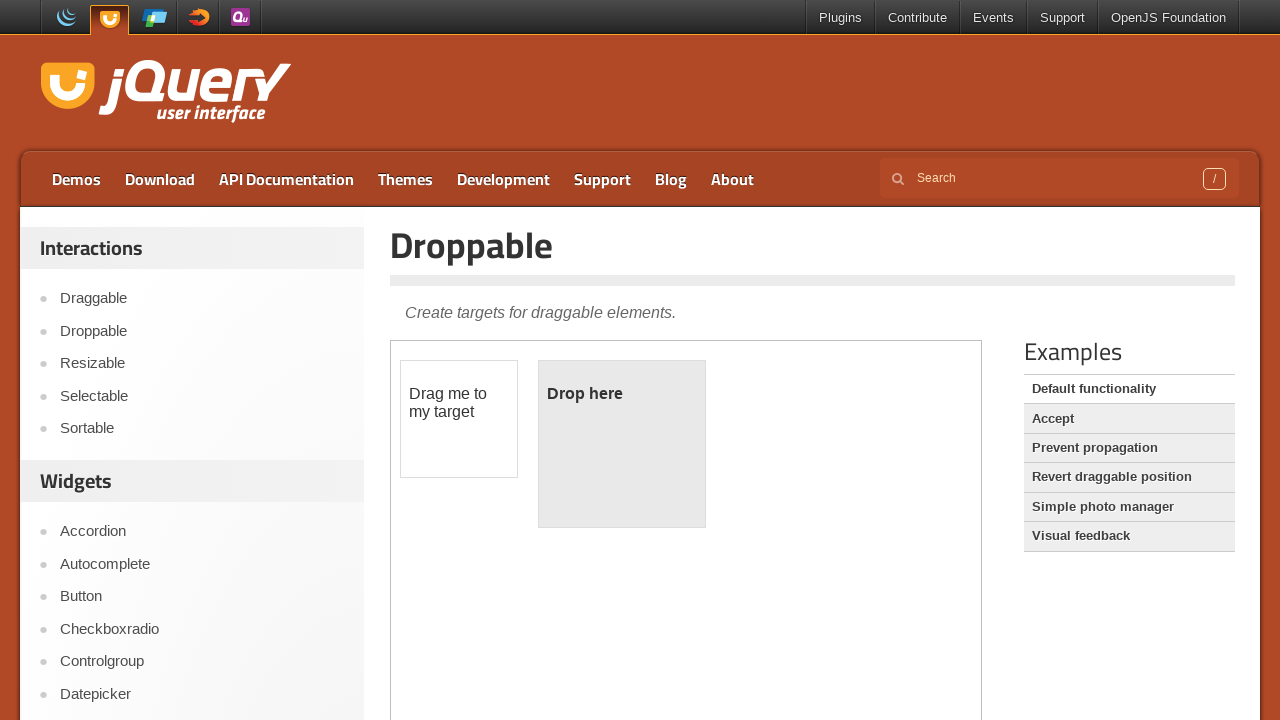

Located draggable element
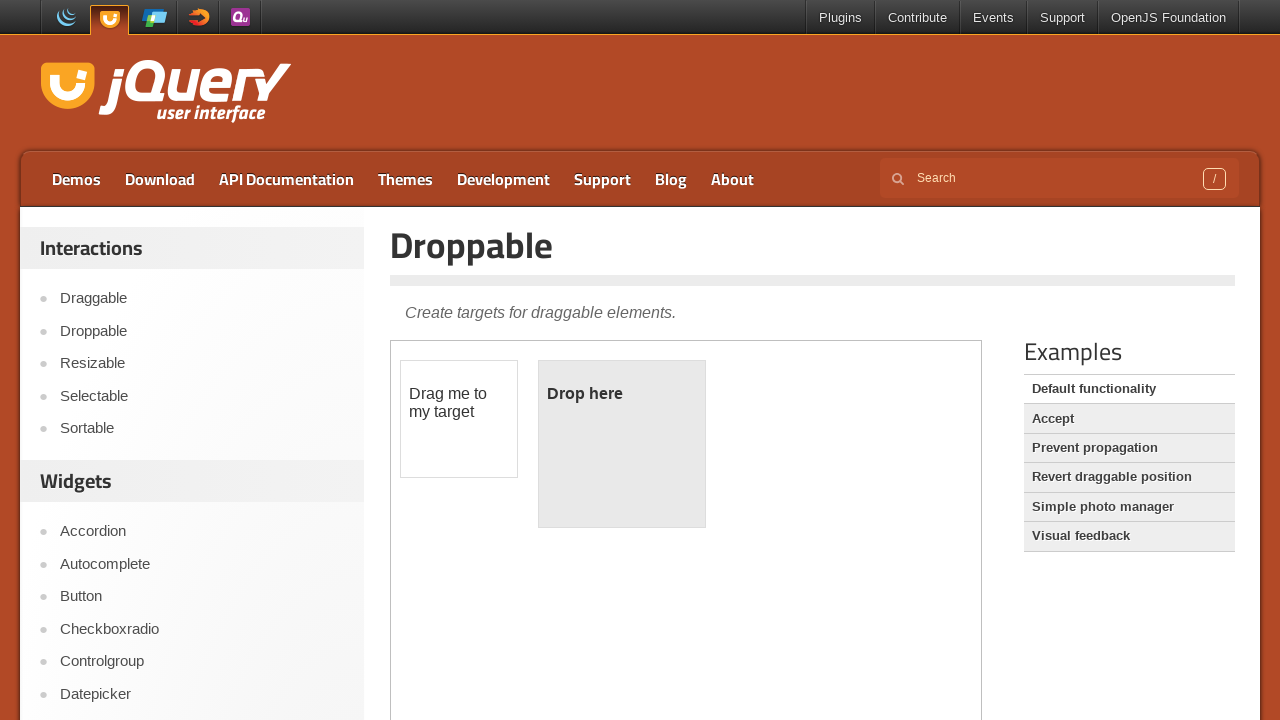

Located droppable target element
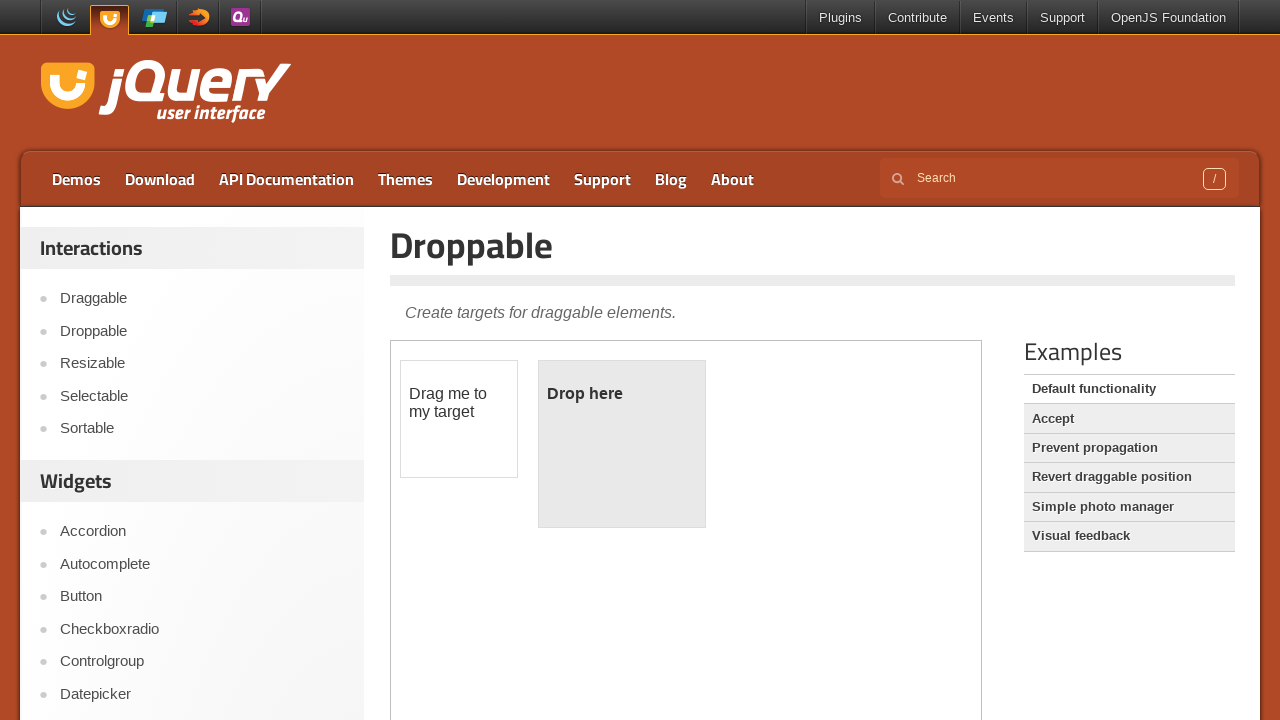

Dragged element from source to droppable target at (622, 444)
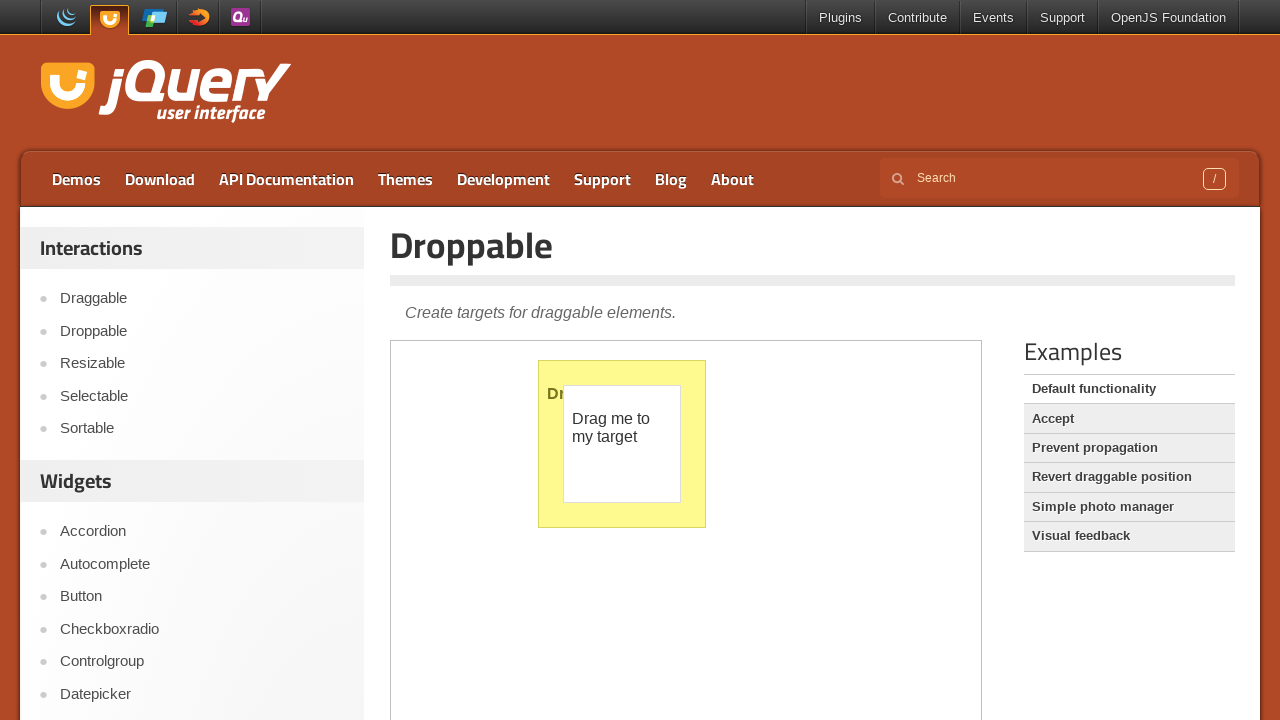

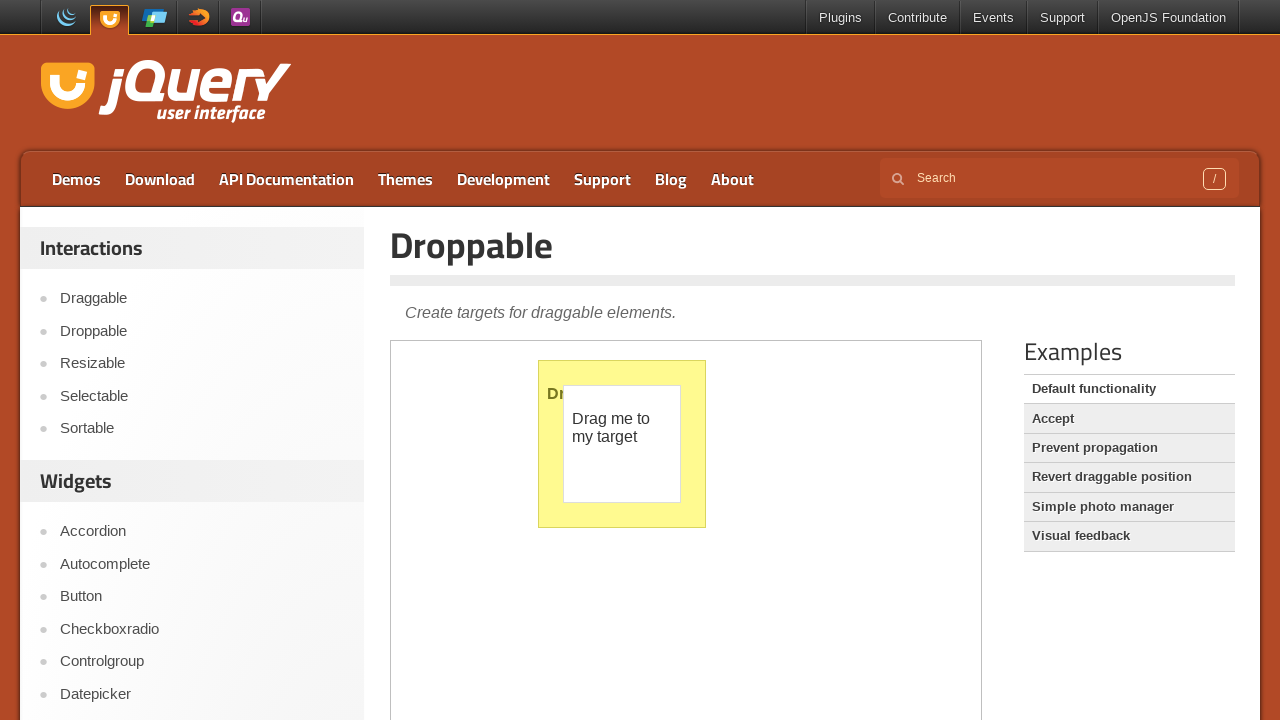